Tests JavaScript alert handling by clicking a button that triggers an alert, reading the alert text, and accepting it

Starting URL: https://the-internet.herokuapp.com/javascript_alerts

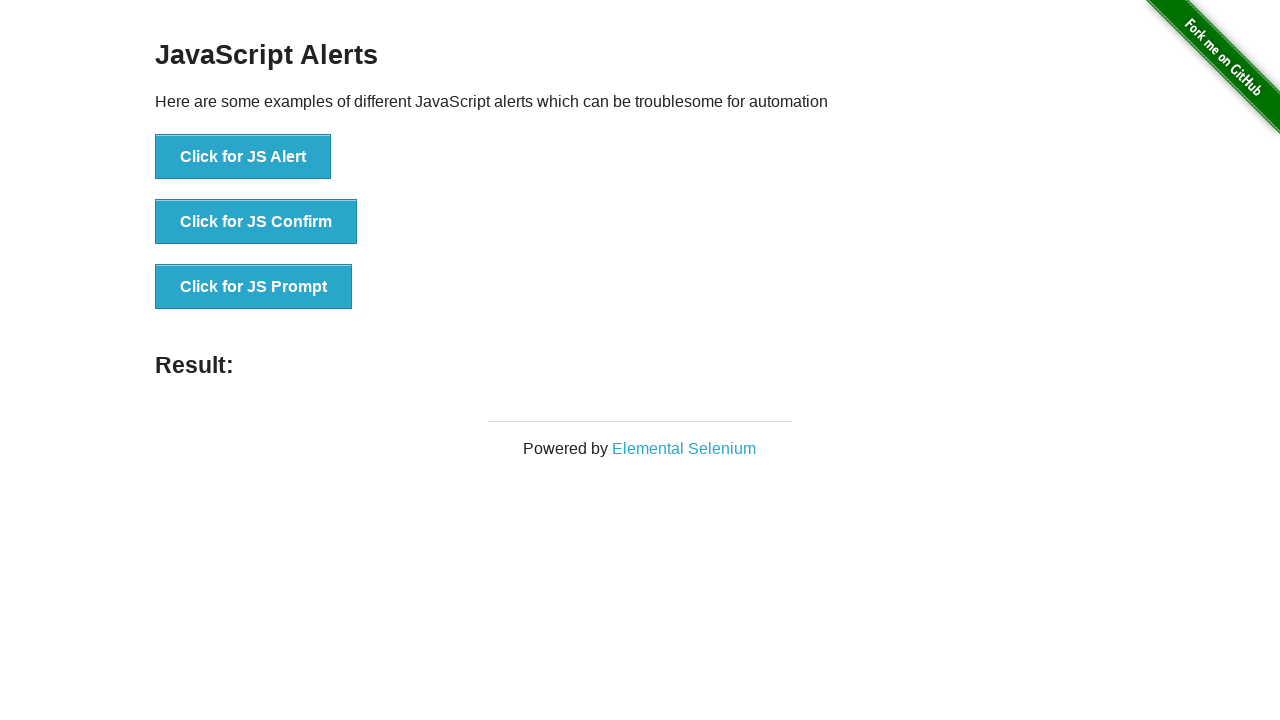

Clicked button to trigger JavaScript alert at (243, 157) on xpath=//button[text()='Click for JS Alert']
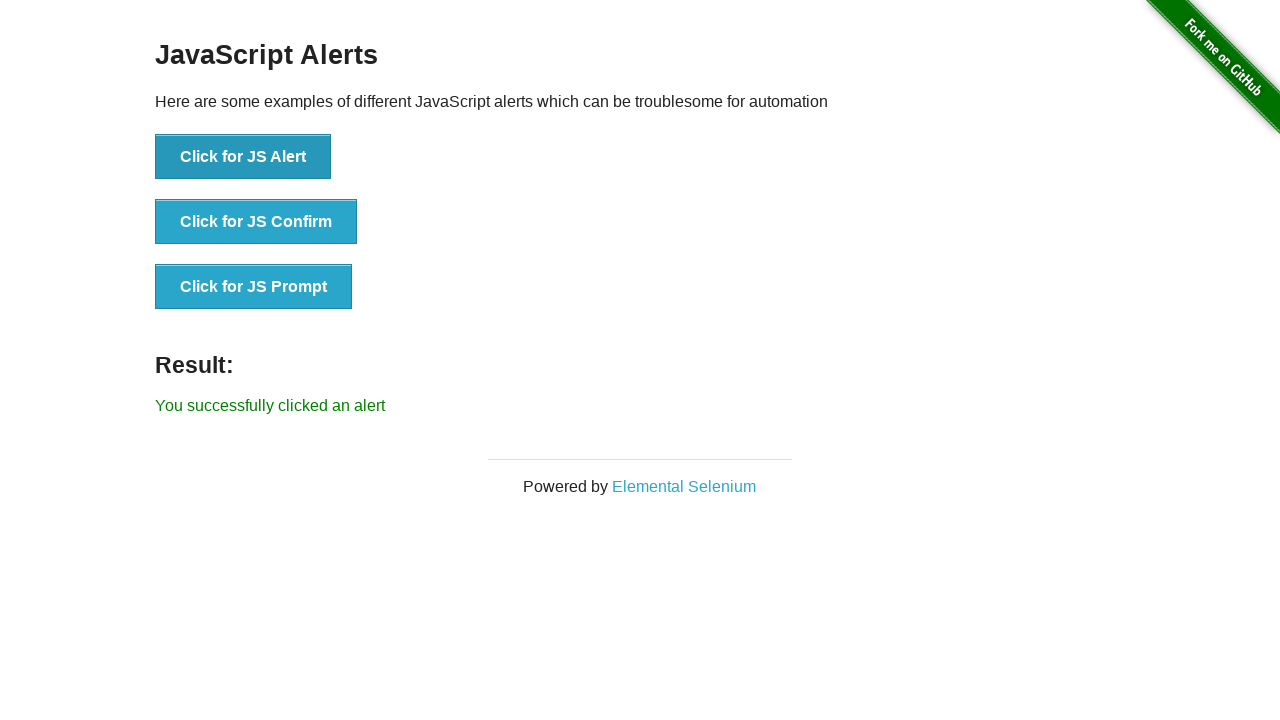

Set up dialog handler to accept alerts
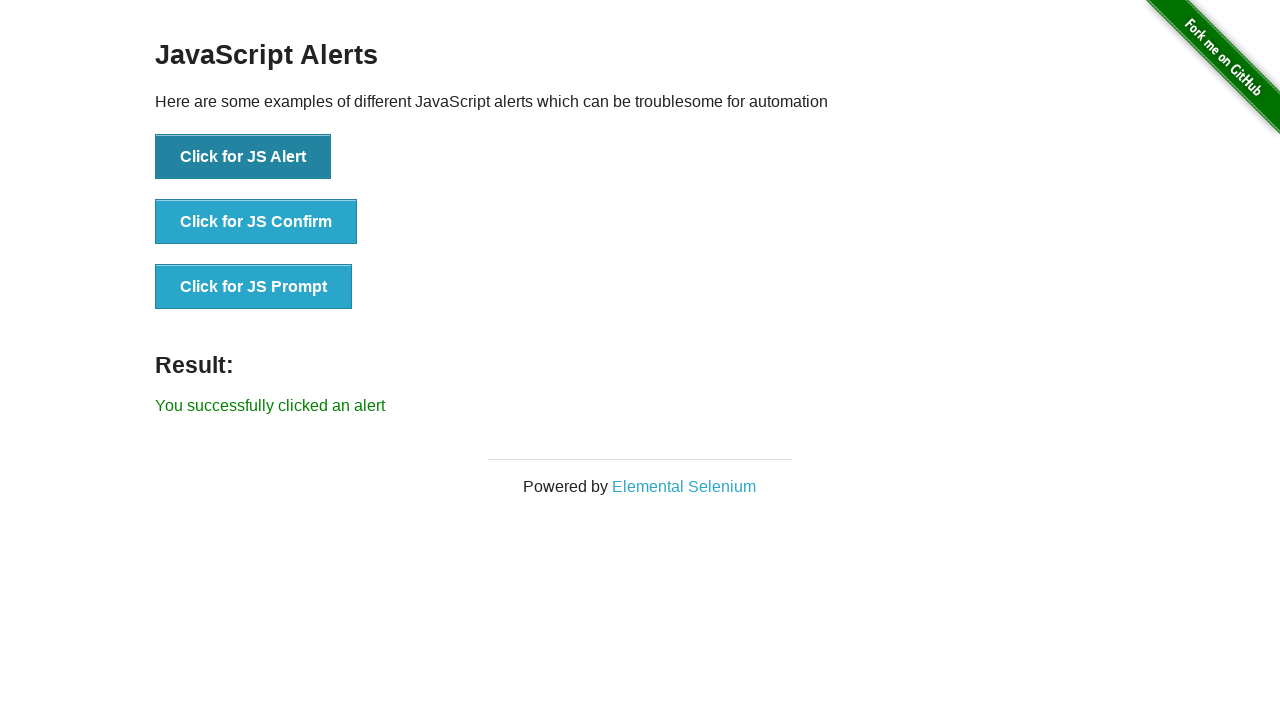

Clicked button again to trigger JavaScript alert and verify handler works at (243, 157) on xpath=//button[text()='Click for JS Alert']
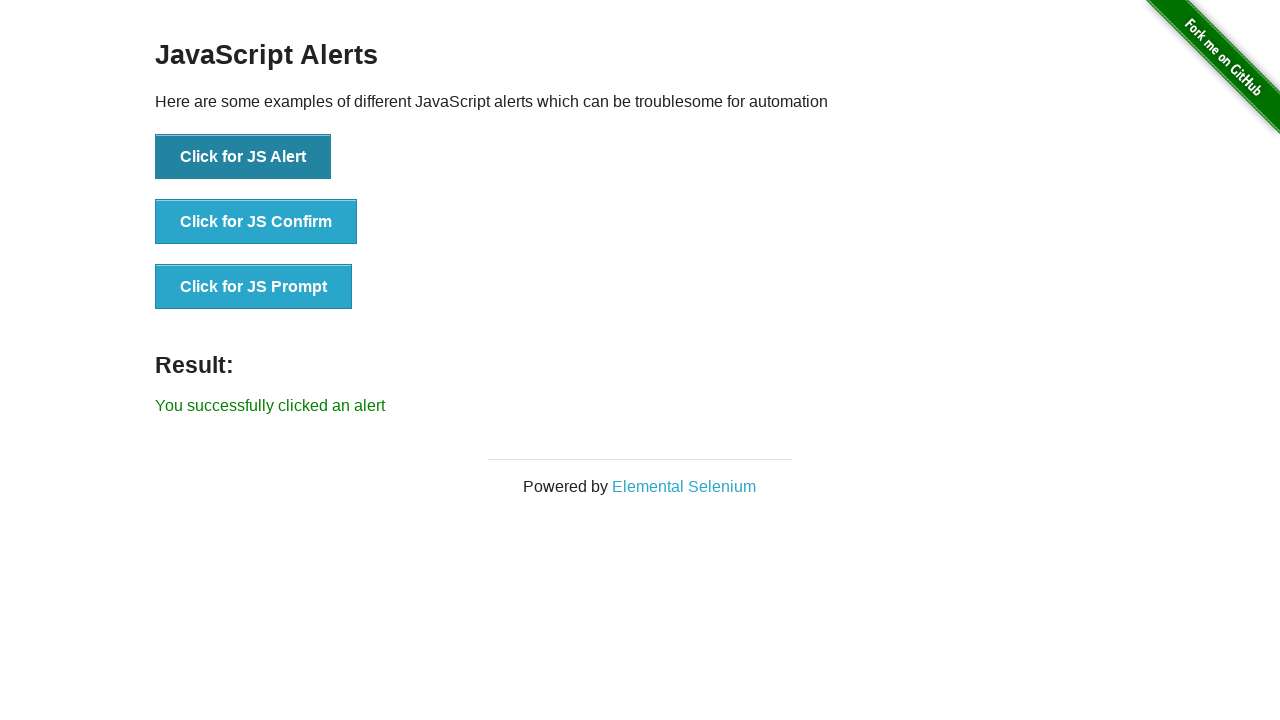

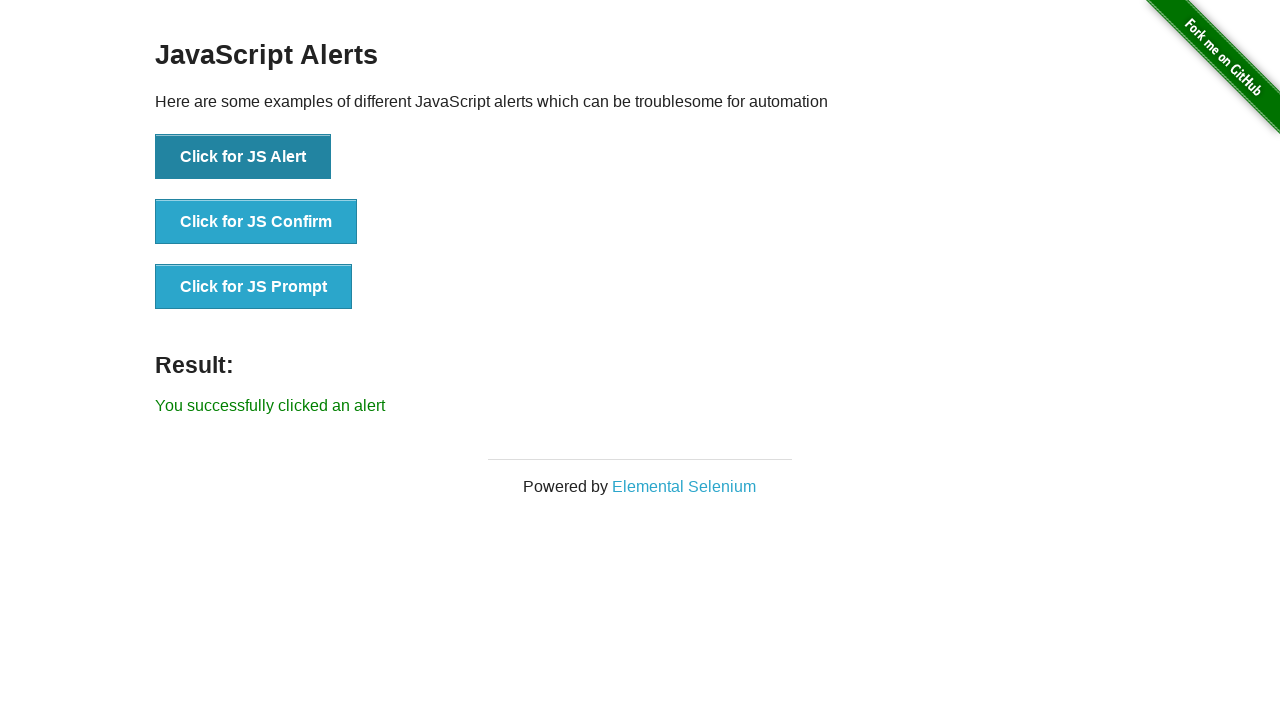